Tests that a todo item is removed when edited to an empty string

Starting URL: https://demo.playwright.dev/todomvc

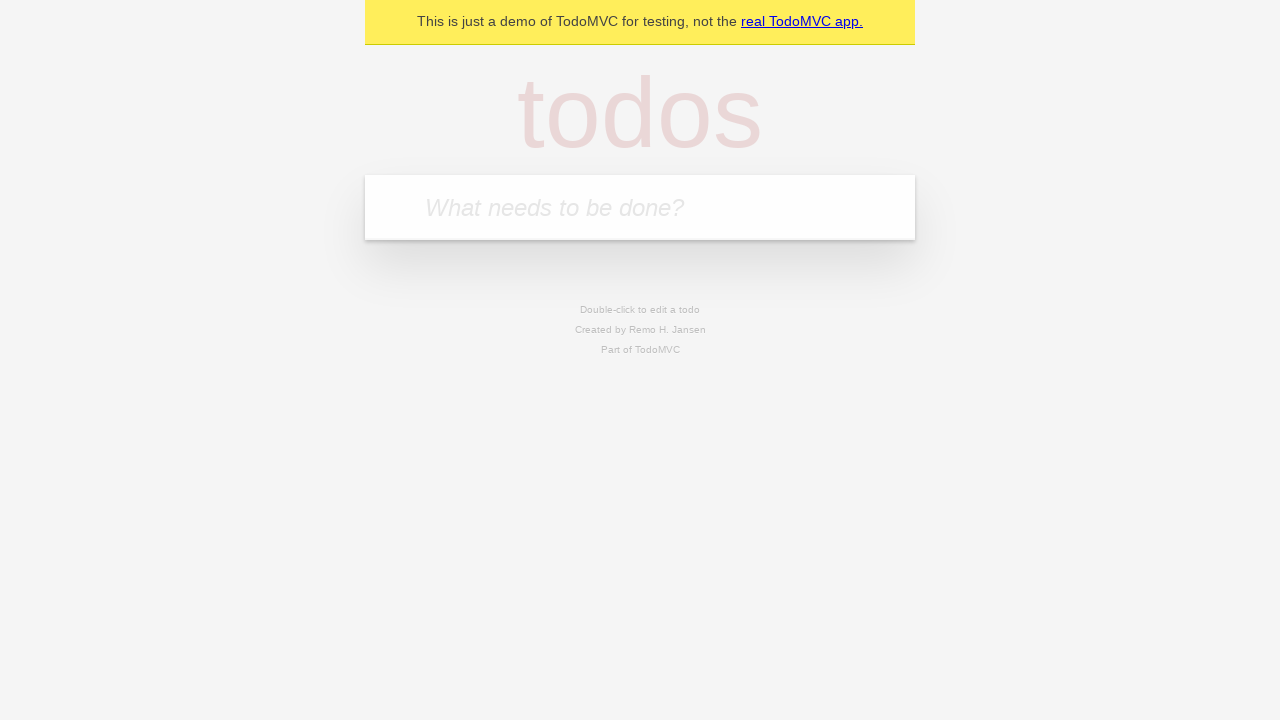

Filled todo input with 'チーズを買う' on internal:attr=[placeholder="What needs to be done?"i]
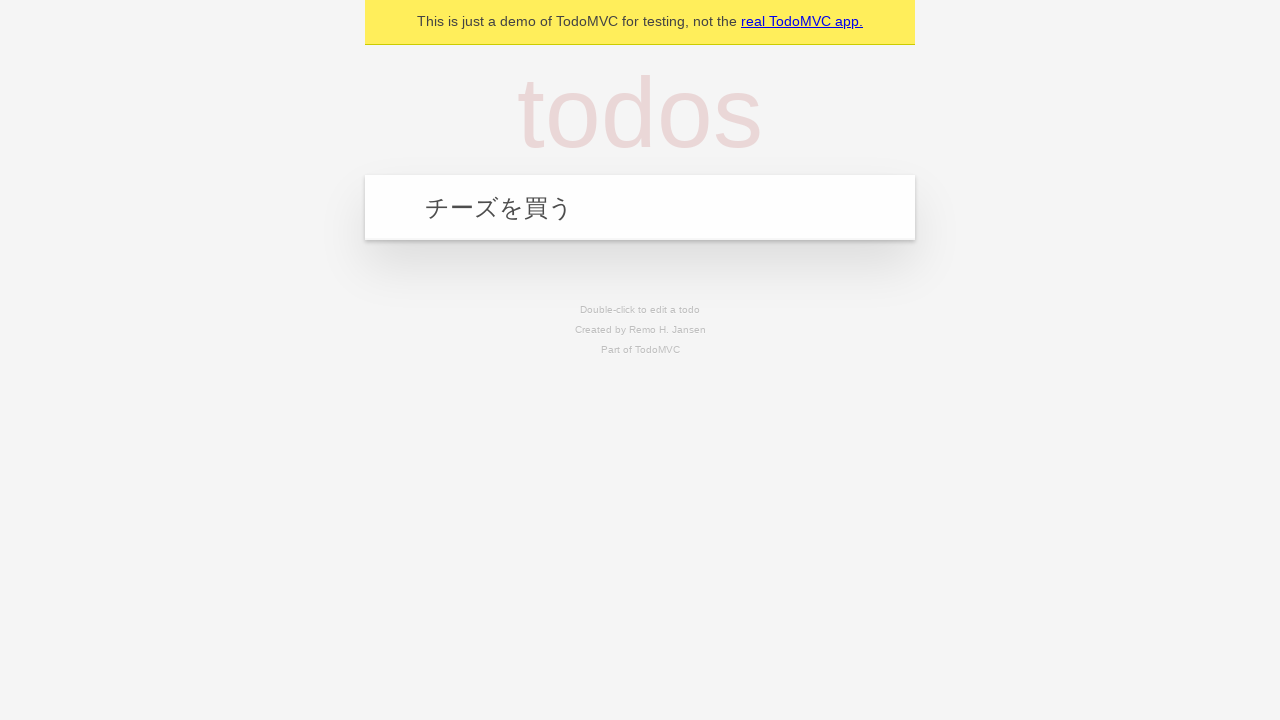

Pressed Enter to create todo 'チーズを買う' on internal:attr=[placeholder="What needs to be done?"i]
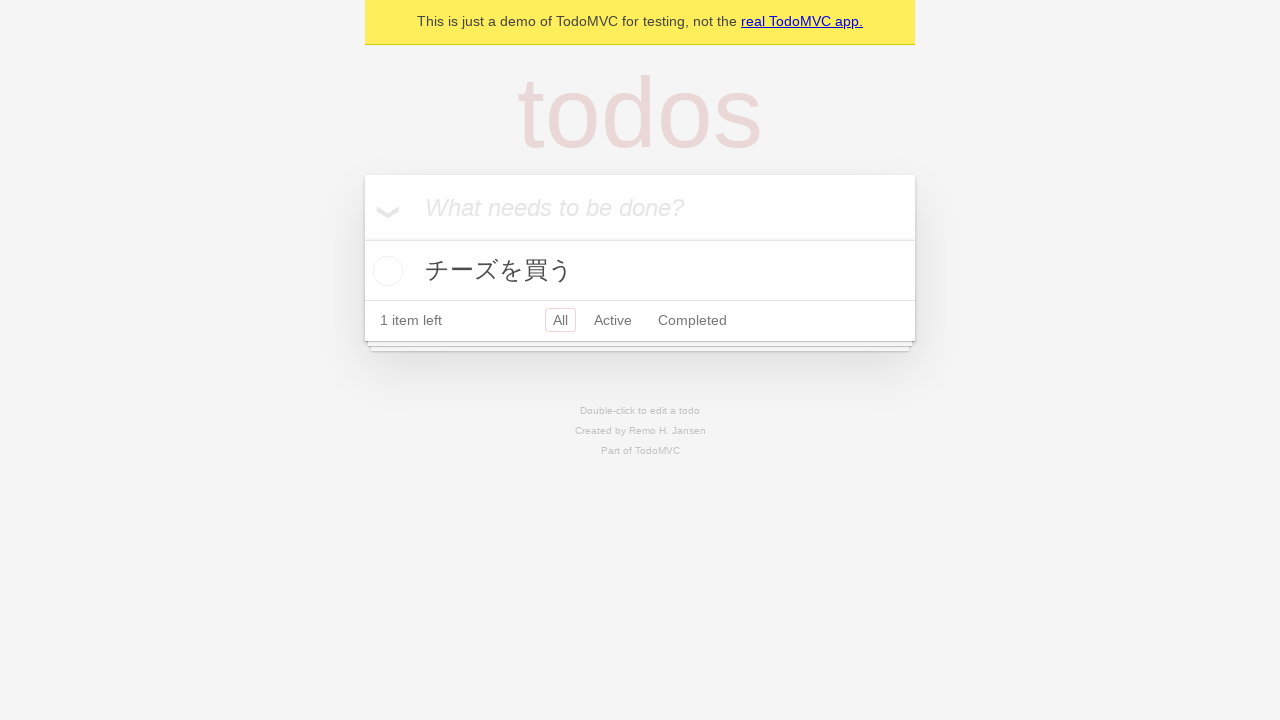

Filled todo input with '猫にエサをあげる' on internal:attr=[placeholder="What needs to be done?"i]
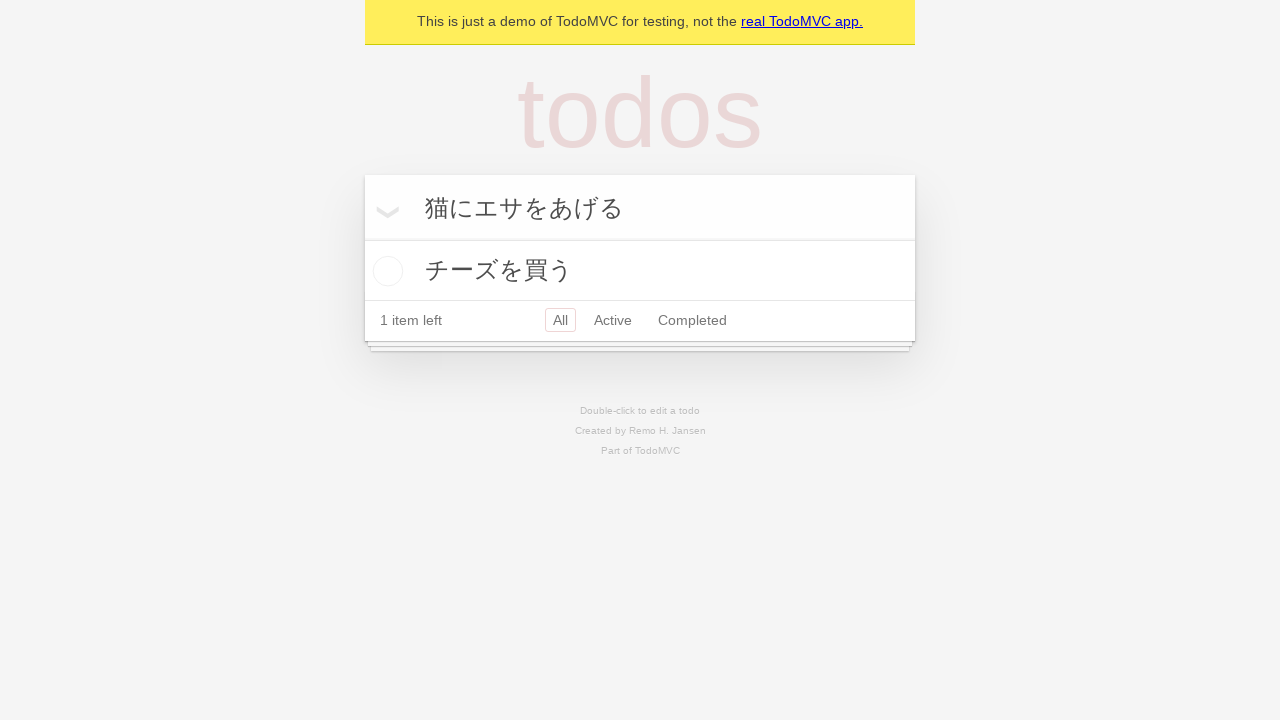

Pressed Enter to create todo '猫にエサをあげる' on internal:attr=[placeholder="What needs to be done?"i]
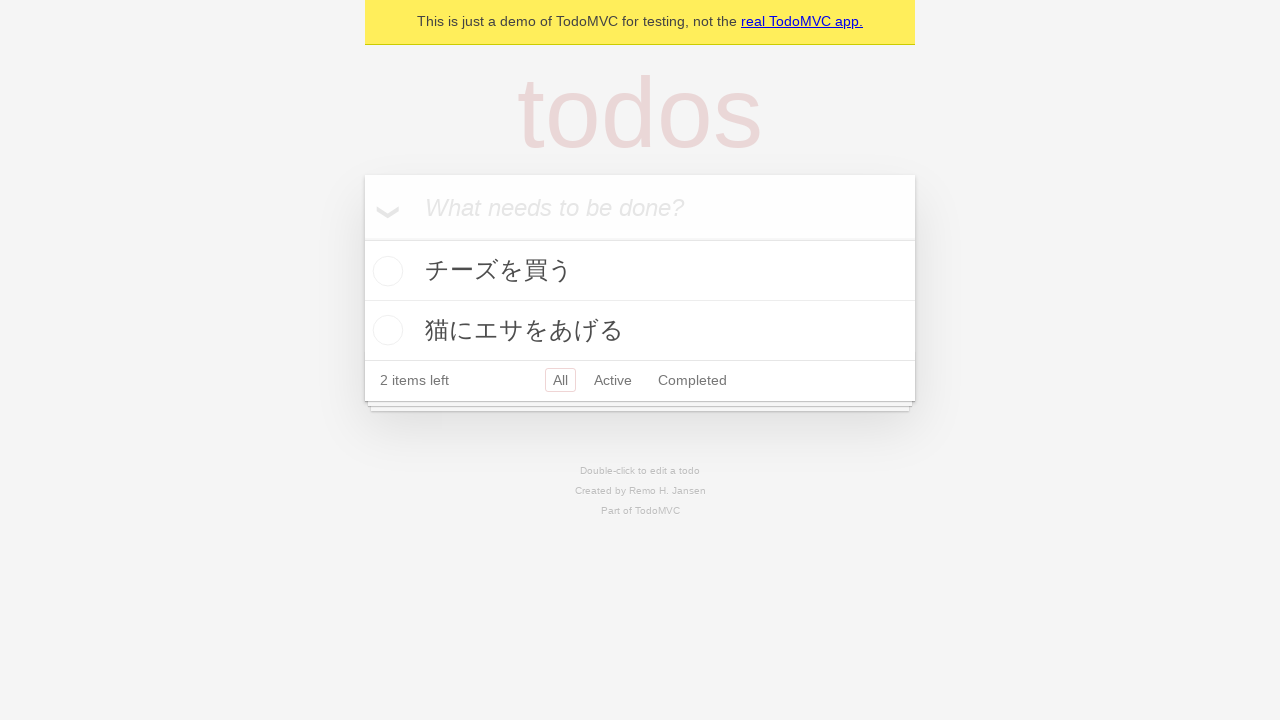

Filled todo input with '医者の予約を取る' on internal:attr=[placeholder="What needs to be done?"i]
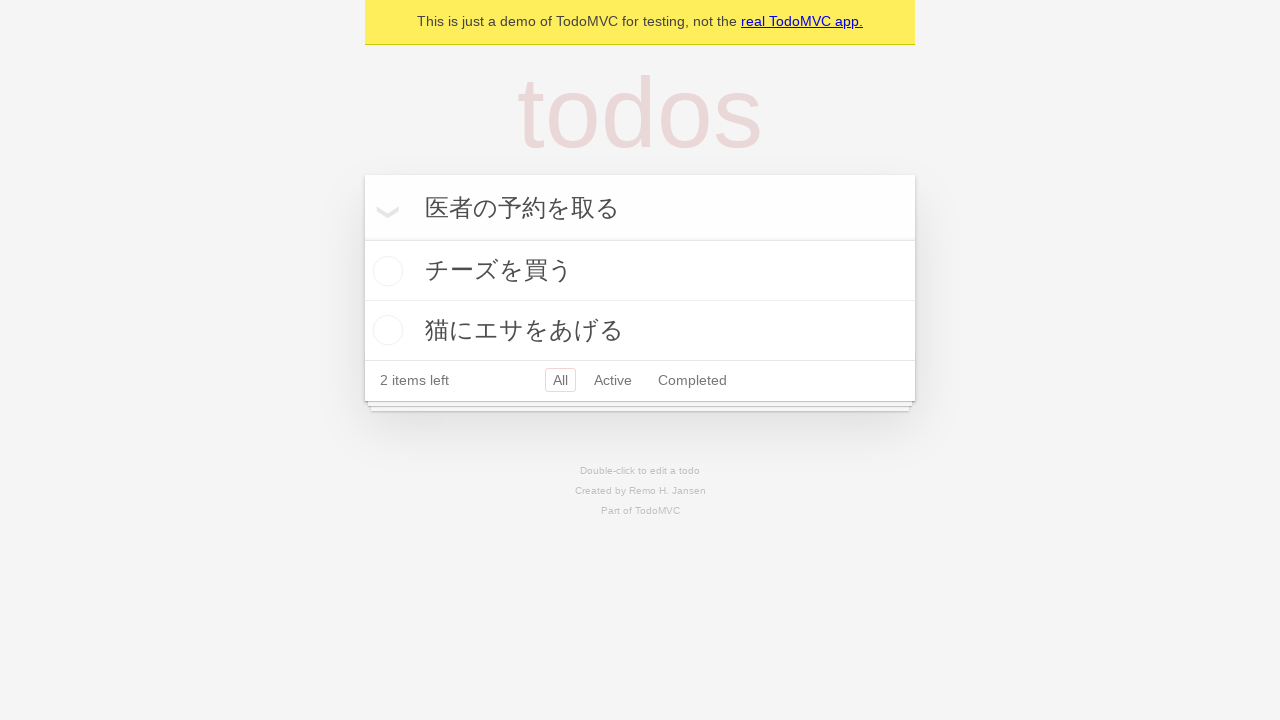

Pressed Enter to create todo '医者の予約を取る' on internal:attr=[placeholder="What needs to be done?"i]
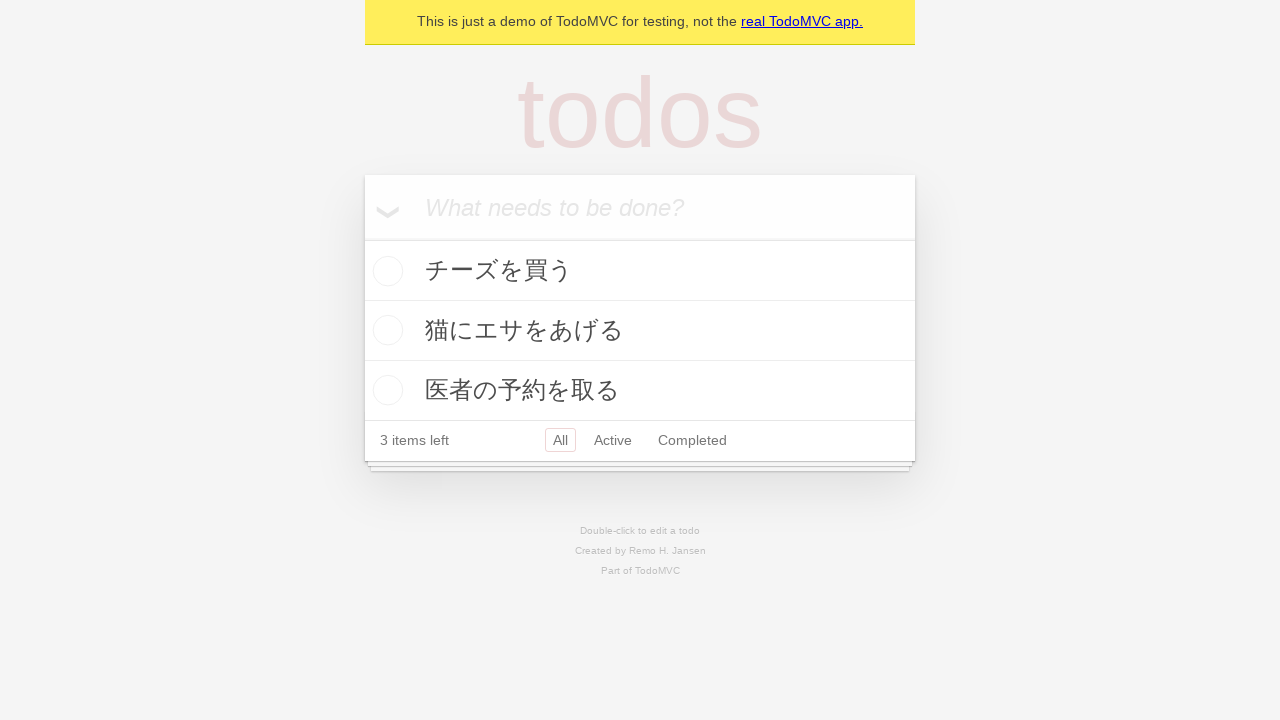

Double-clicked second todo item to enter edit mode at (640, 331) on internal:testid=[data-testid="todo-item"s] >> nth=1
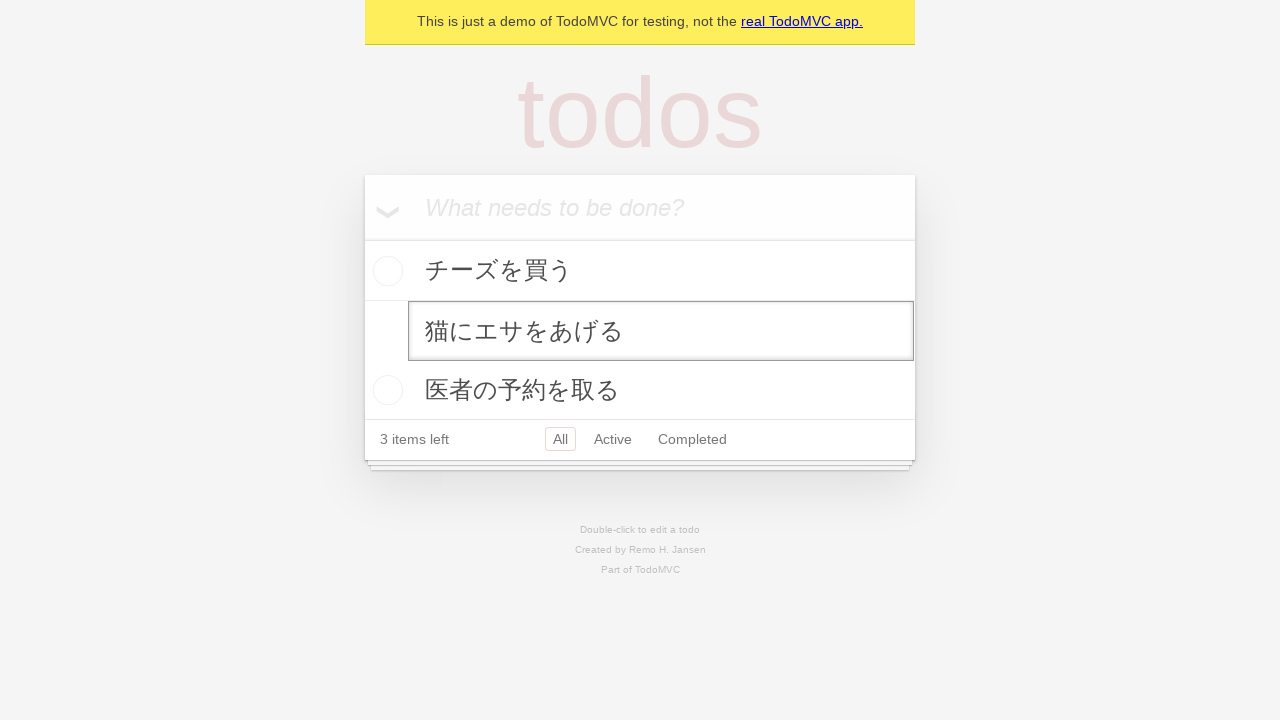

Cleared the edit input field on internal:testid=[data-testid="todo-item"s] >> nth=1 >> internal:role=textbox[nam
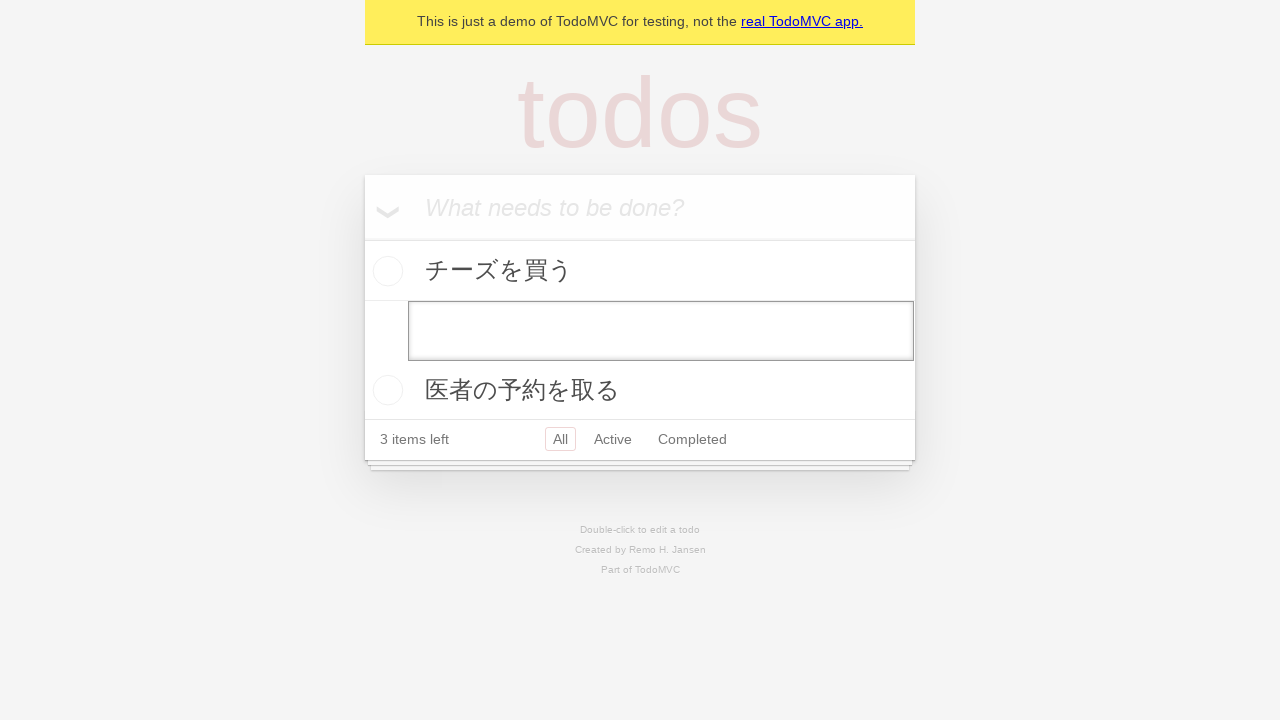

Pressed Enter to submit empty todo, removing the item on internal:testid=[data-testid="todo-item"s] >> nth=1 >> internal:role=textbox[nam
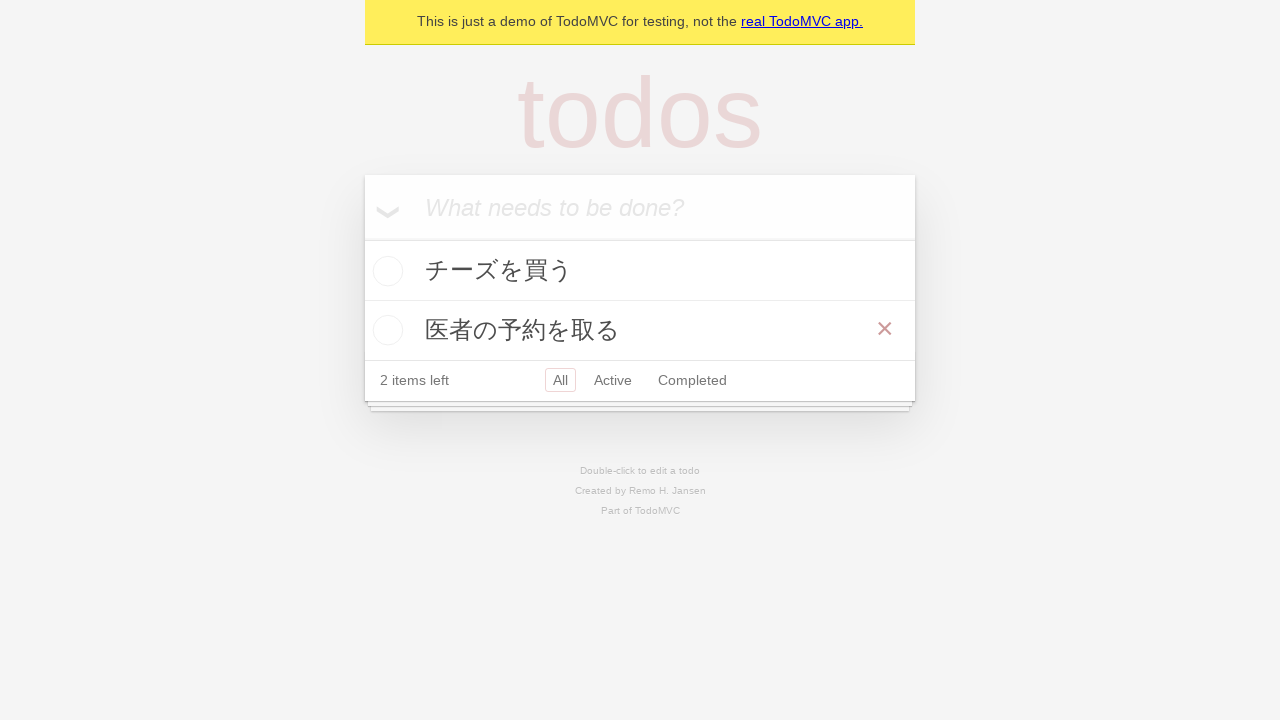

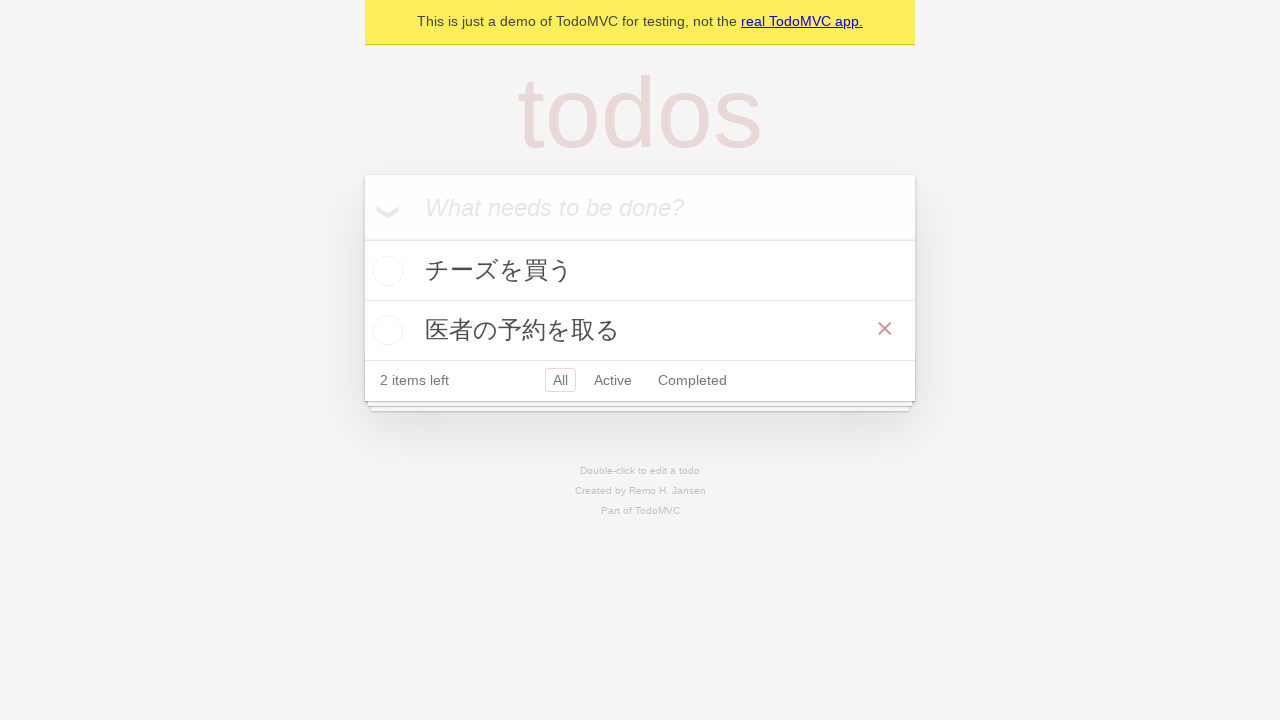